Tests a registration form by filling in first name, last name, and email fields in the first block, then submitting the form and verifying the success message is displayed.

Starting URL: http://suninjuly.github.io/registration1.html

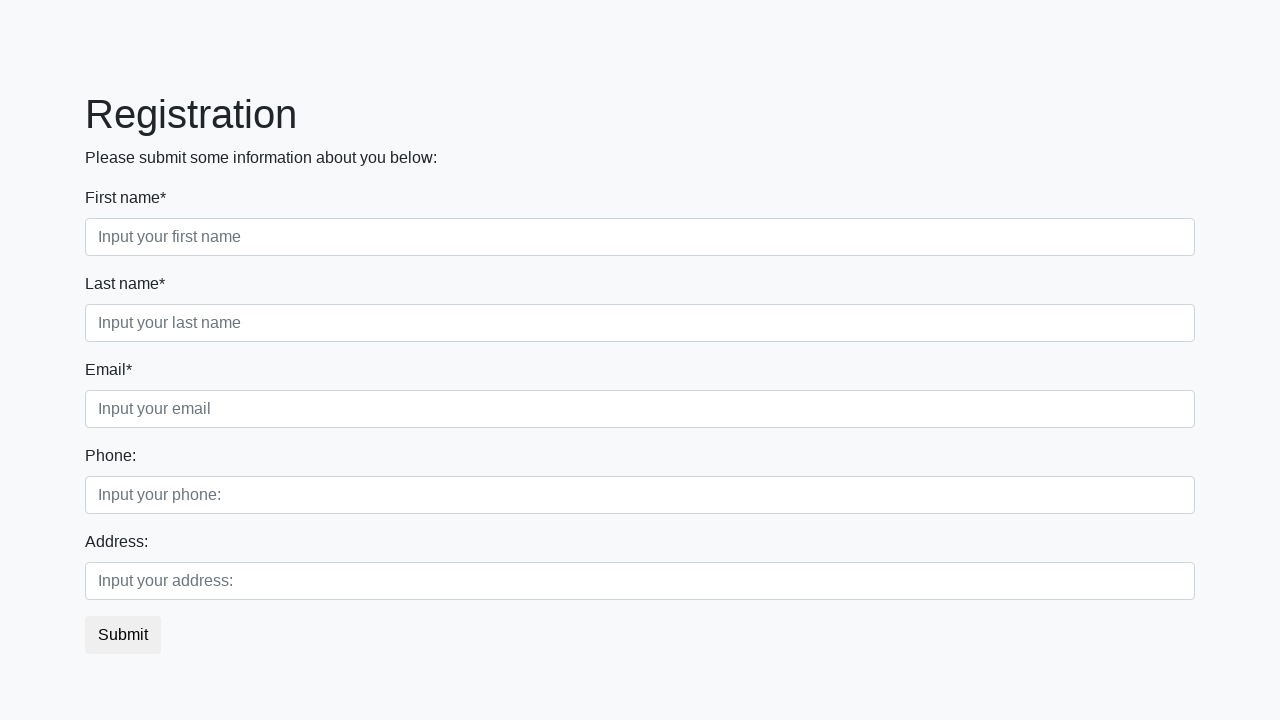

Filled first name field with 'Ivan' on .first_block .form-control.first
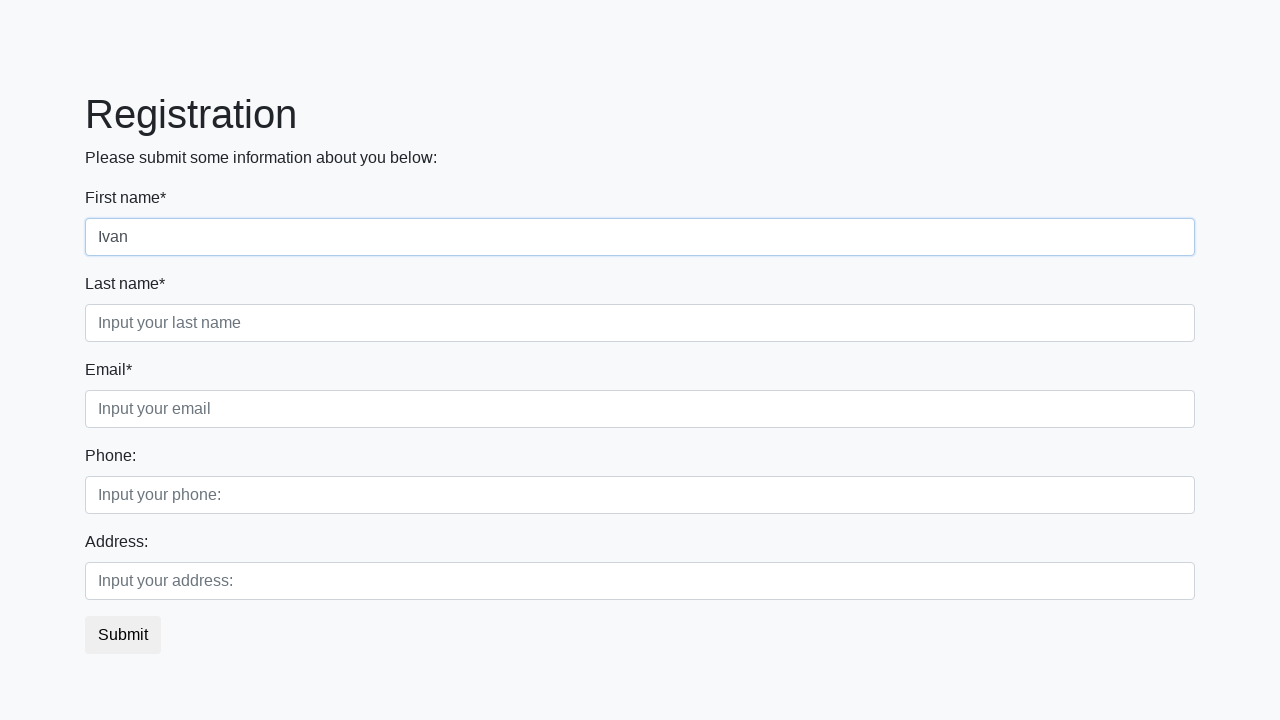

Filled last name field with 'Petrov' on .first_block .form-control.second
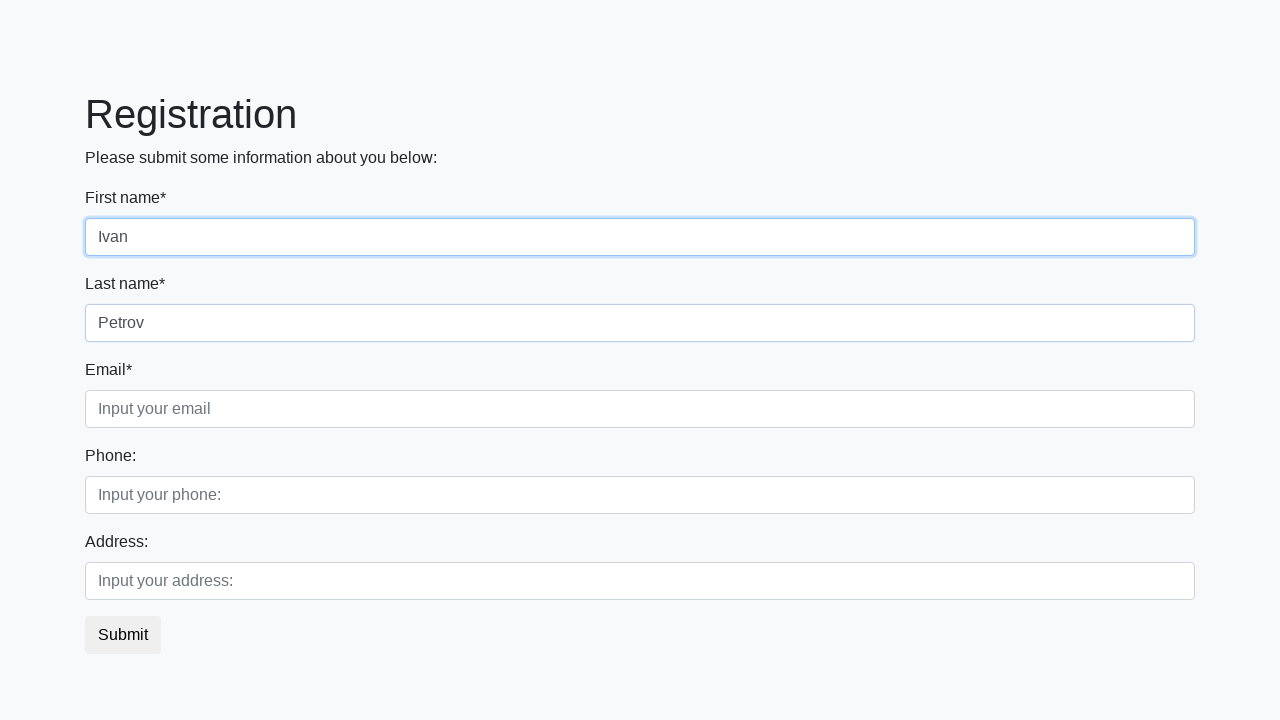

Filled email field with 'PetrovI@mail.ru' on .first_block .form-control.third
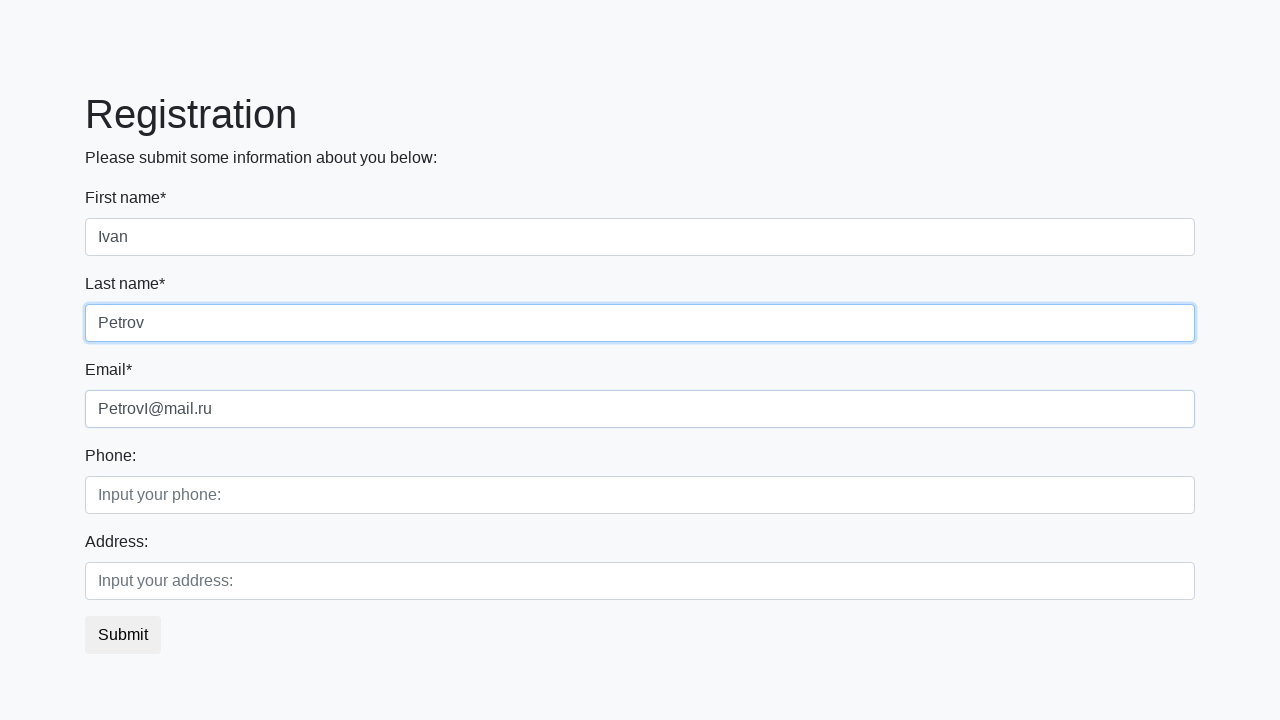

Clicked submit button to register at (123, 635) on button.btn
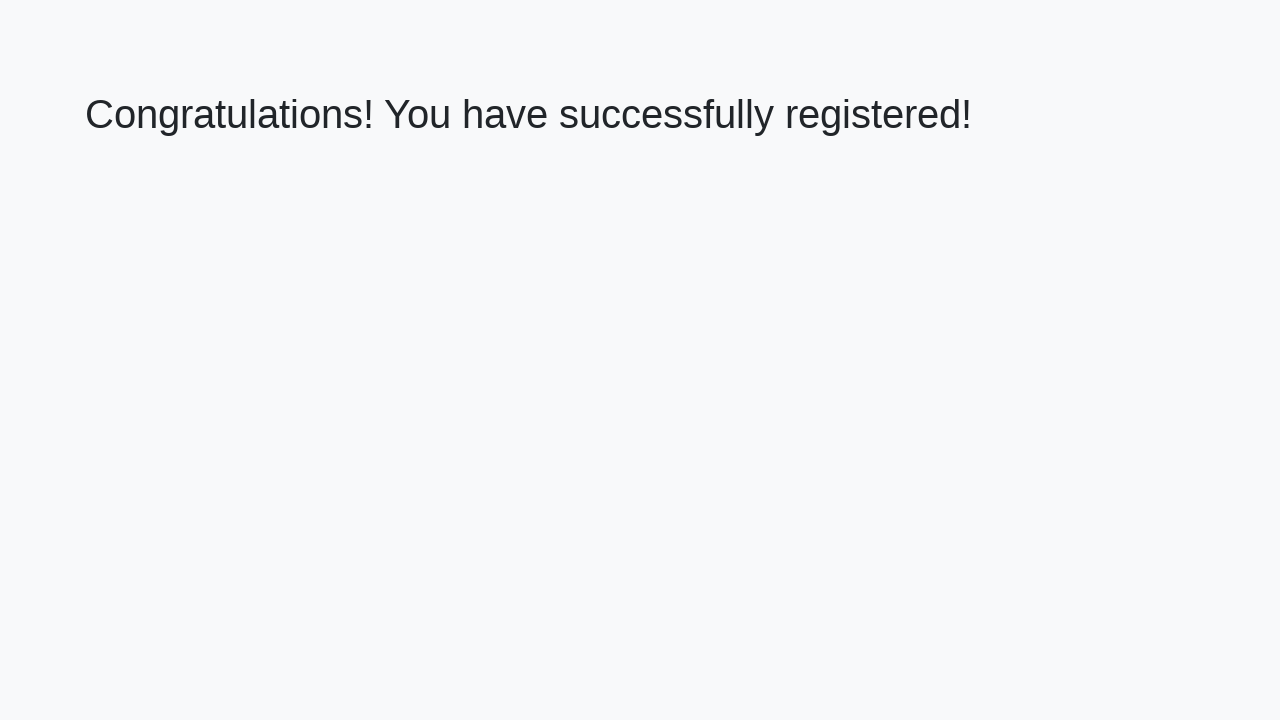

Success message heading loaded
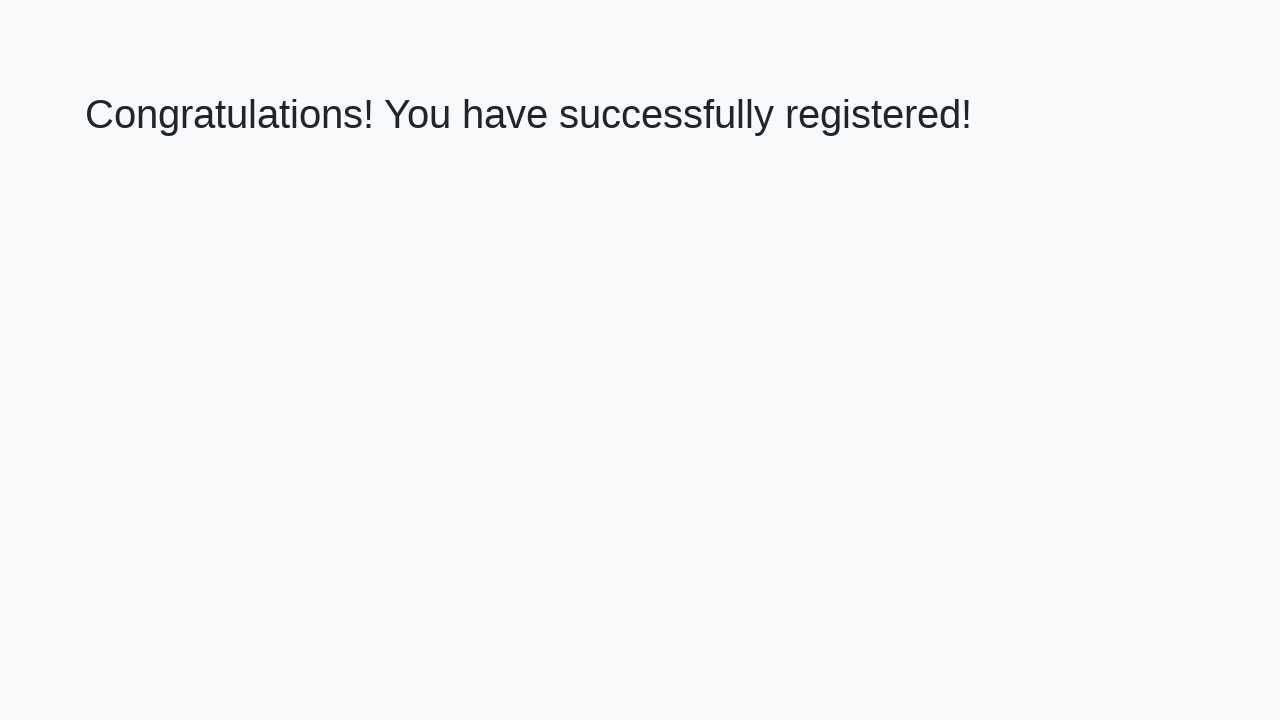

Retrieved success message text
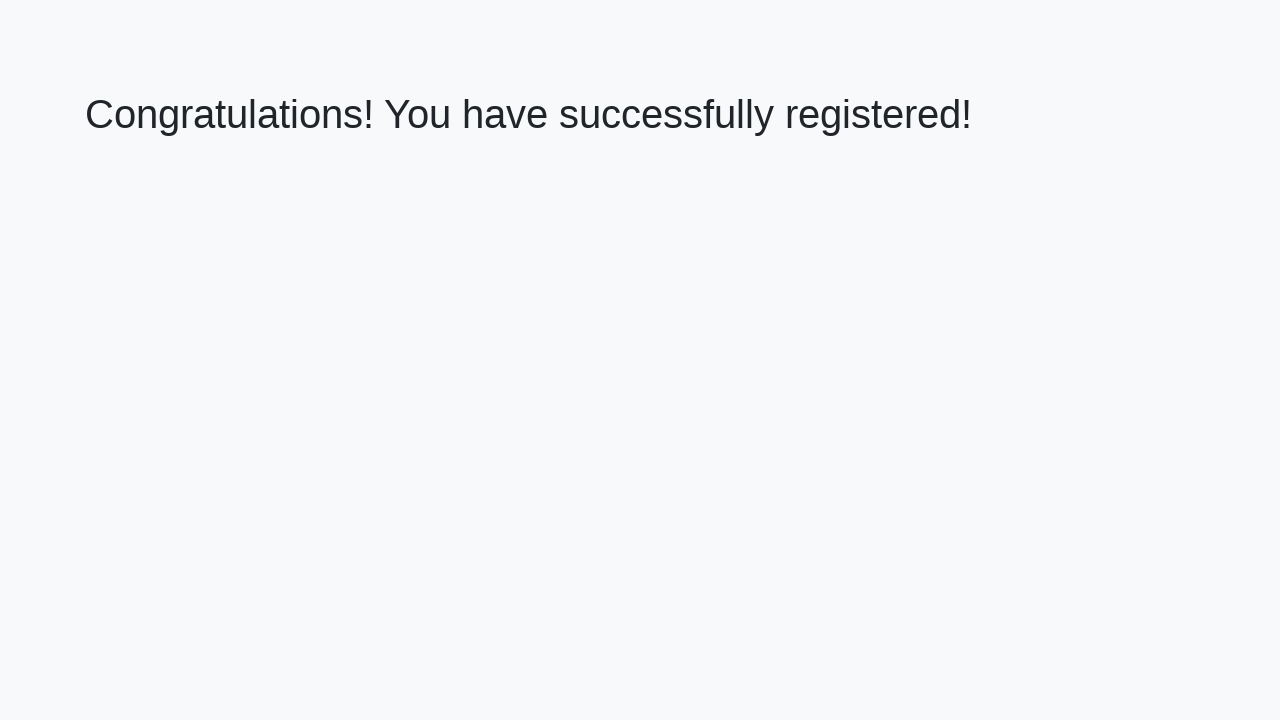

Verified success message: 'Congratulations! You have successfully registered!'
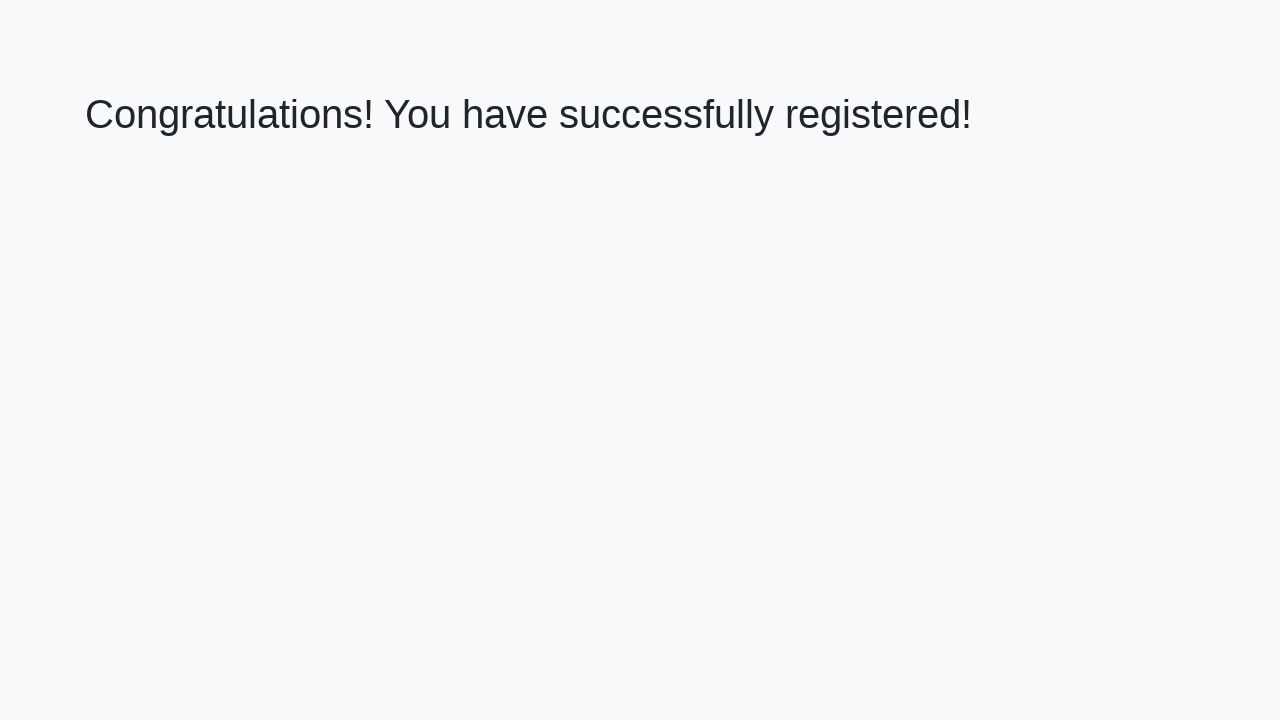

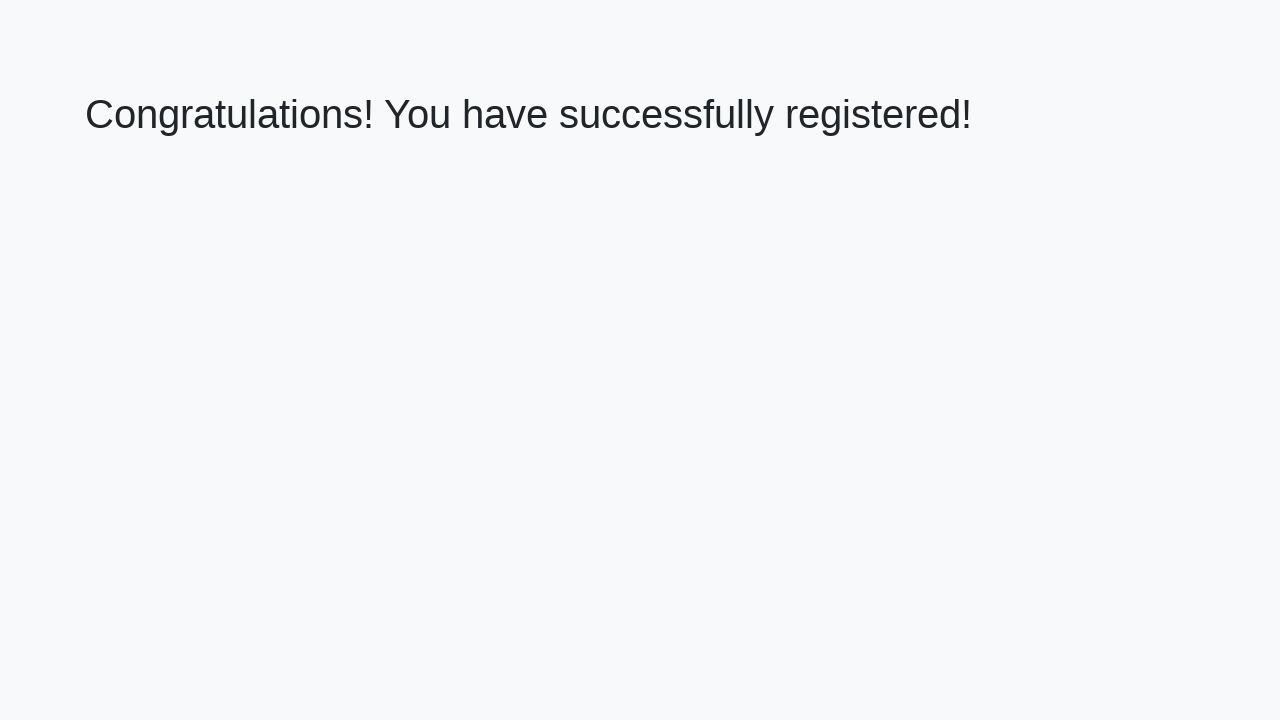